Tests an e-commerce vegetable shopping flow by searching for products containing "ber", adding them to cart, proceeding to checkout, applying a promo code, and verifying the discount is applied correctly.

Starting URL: https://rahulshettyacademy.com/seleniumPractise/#/

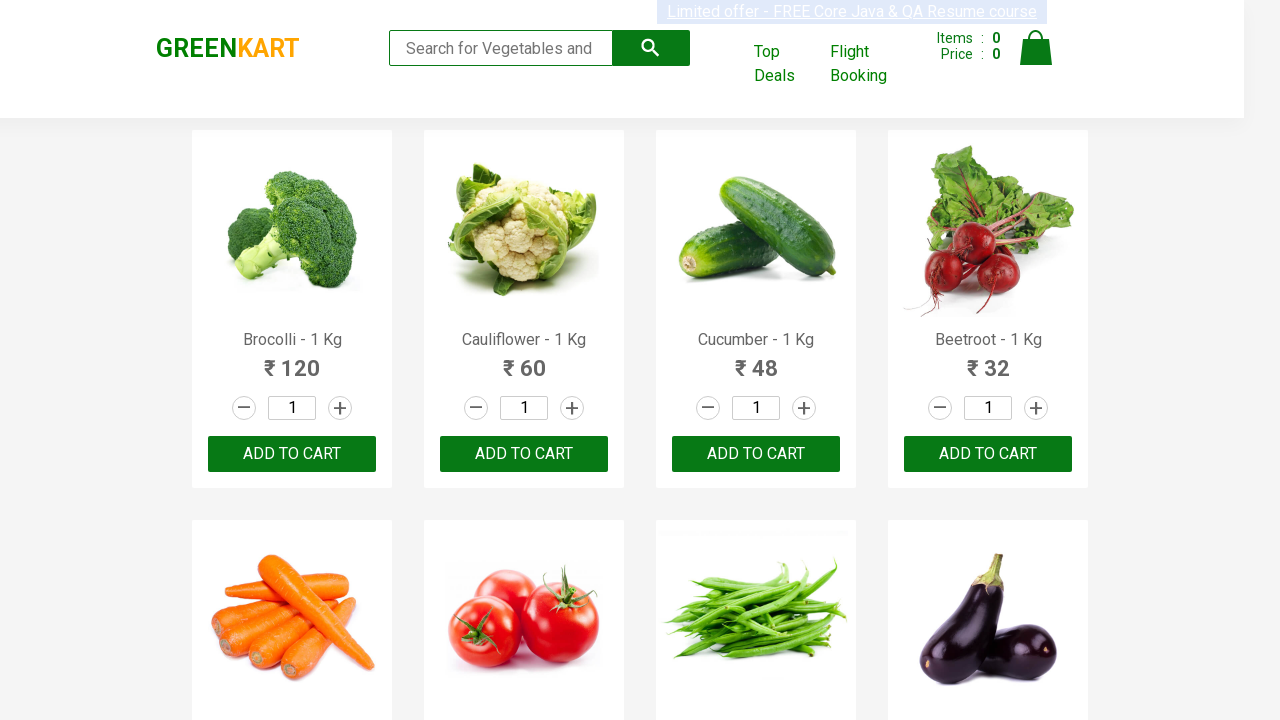

Filled search field with 'ber' to find vegetable products on input.search-keyword
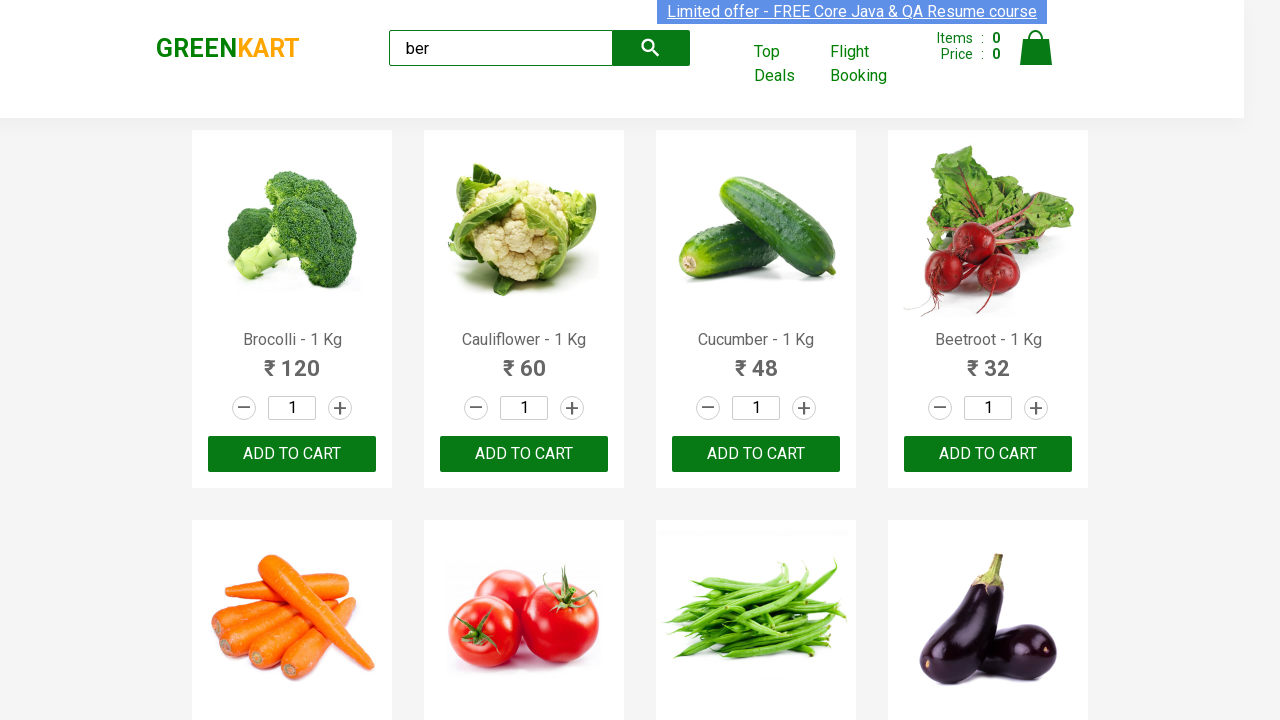

Waited for search results to filter
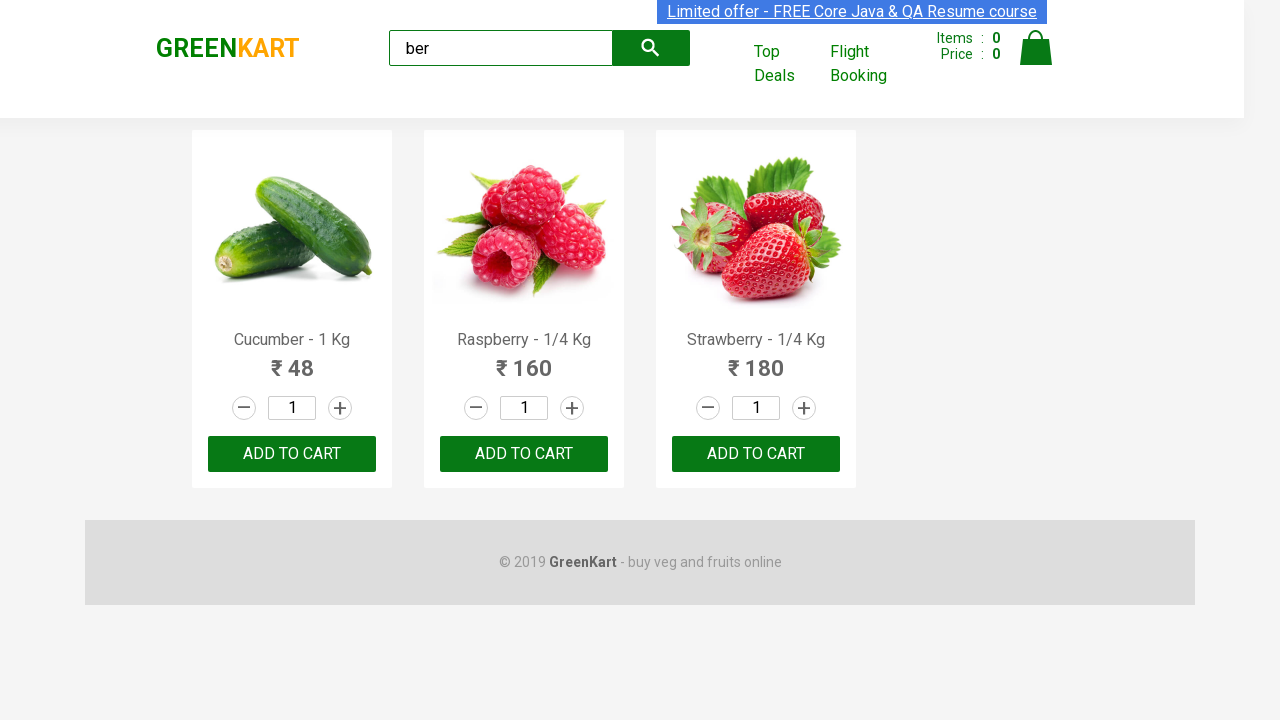

Clicked 'Add to Cart' button for product 1 at (292, 454) on xpath=//div[@class='product-action']/button >> nth=0
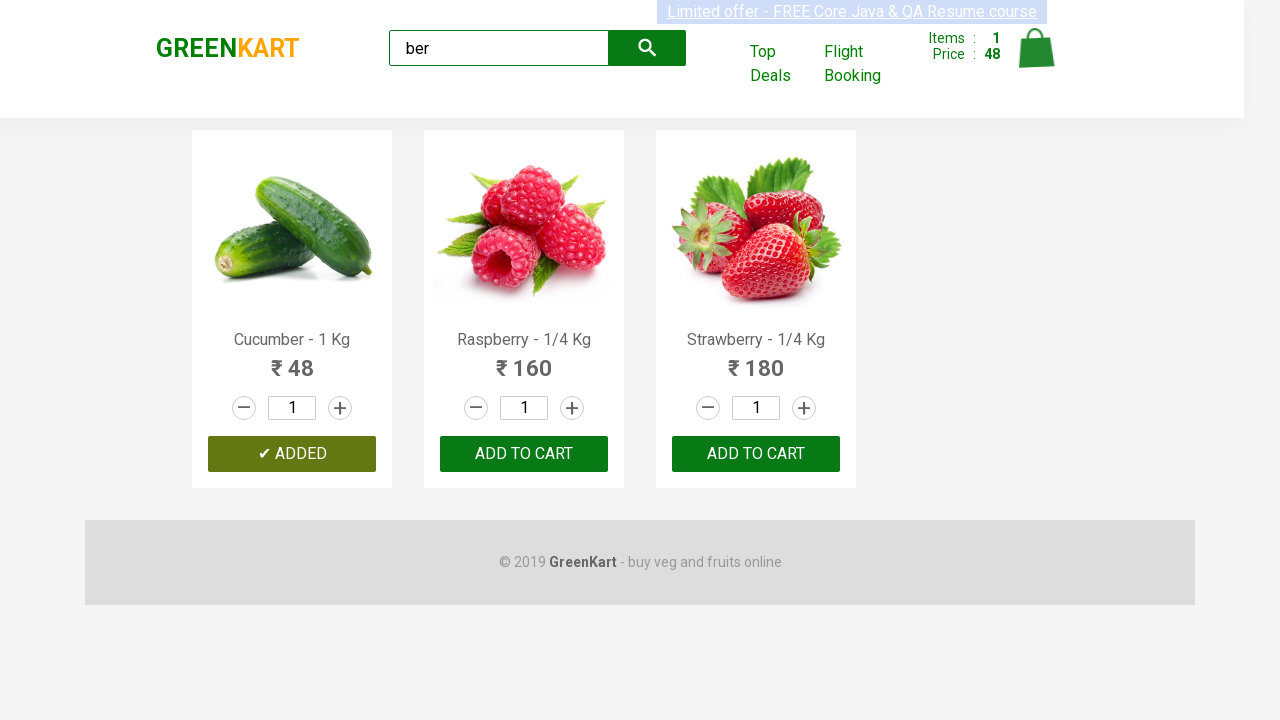

Clicked 'Add to Cart' button for product 2 at (524, 454) on xpath=//div[@class='product-action']/button >> nth=1
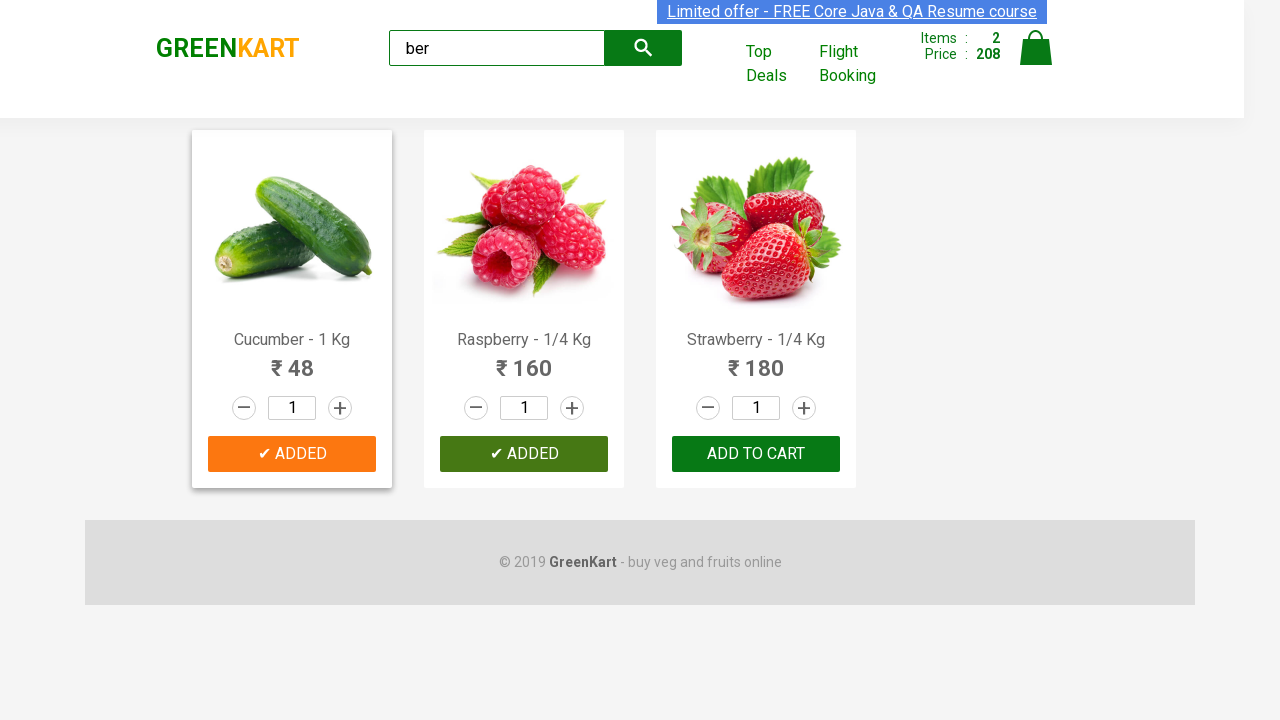

Clicked 'Add to Cart' button for product 3 at (756, 454) on xpath=//div[@class='product-action']/button >> nth=2
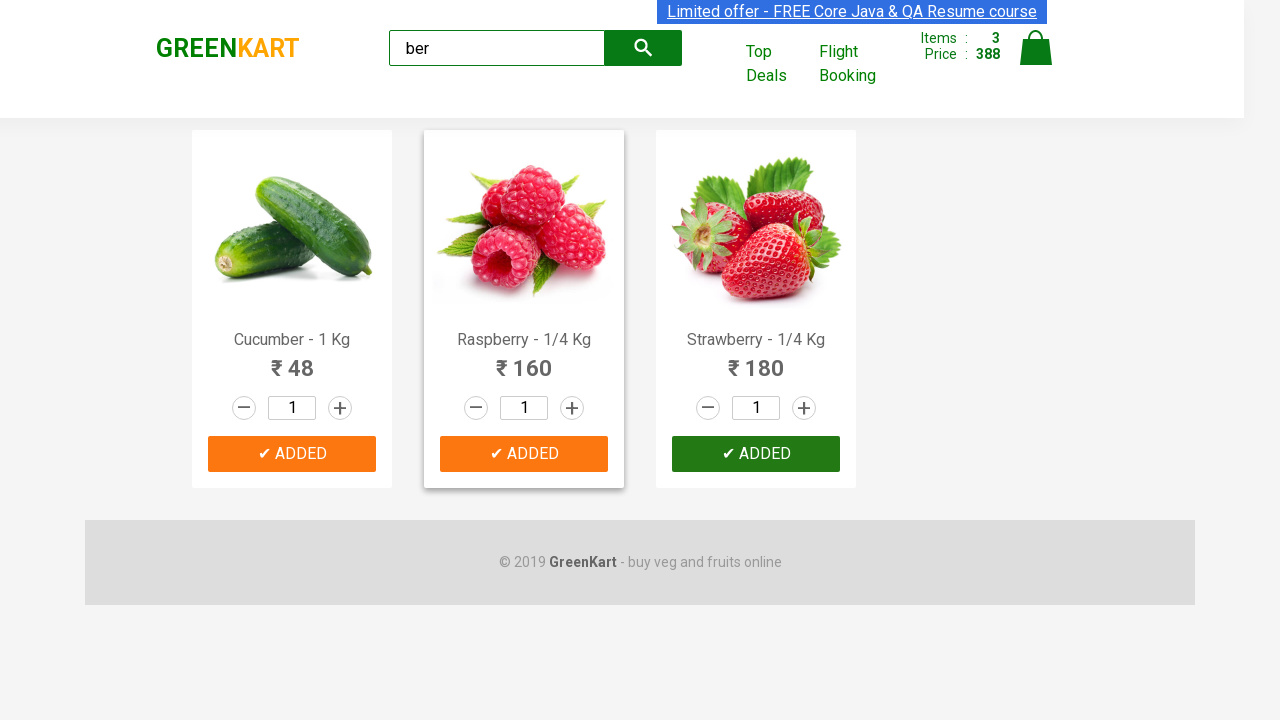

Clicked on cart icon to view shopping cart at (1036, 48) on img[alt='Cart']
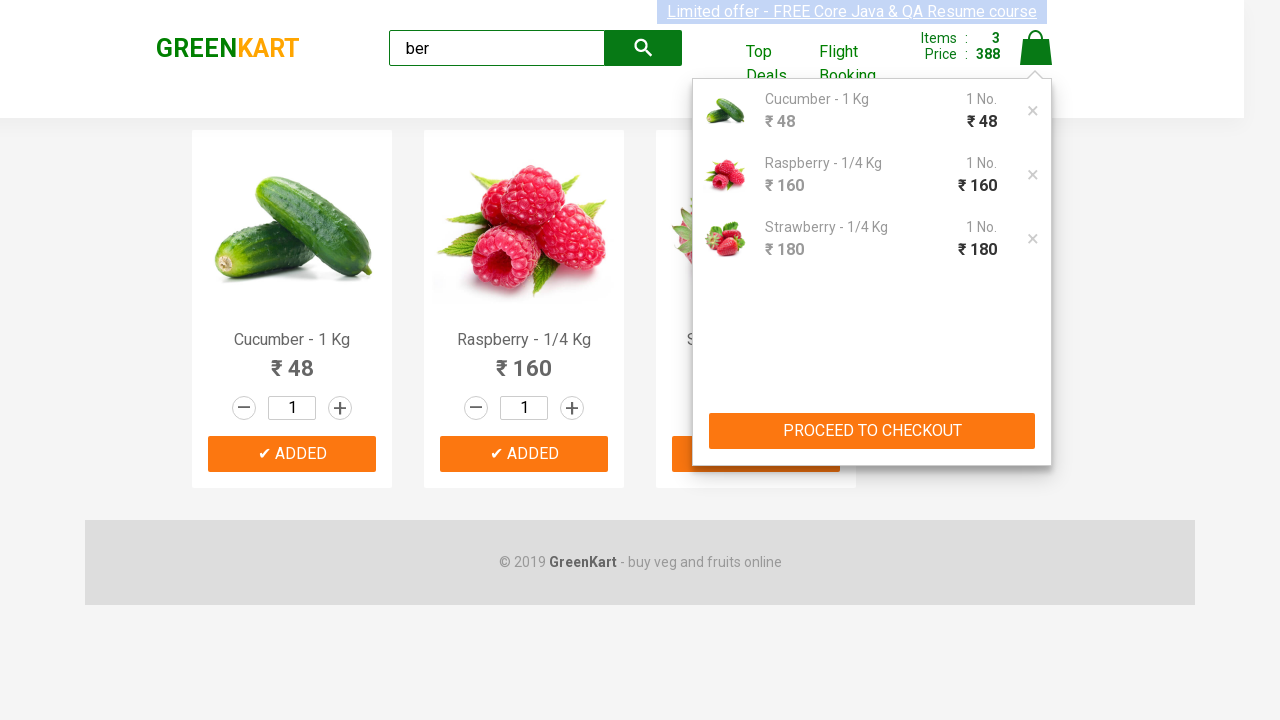

Clicked 'PROCEED TO CHECKOUT' button to advance to checkout page at (872, 431) on xpath=//button[text()='PROCEED TO CHECKOUT']
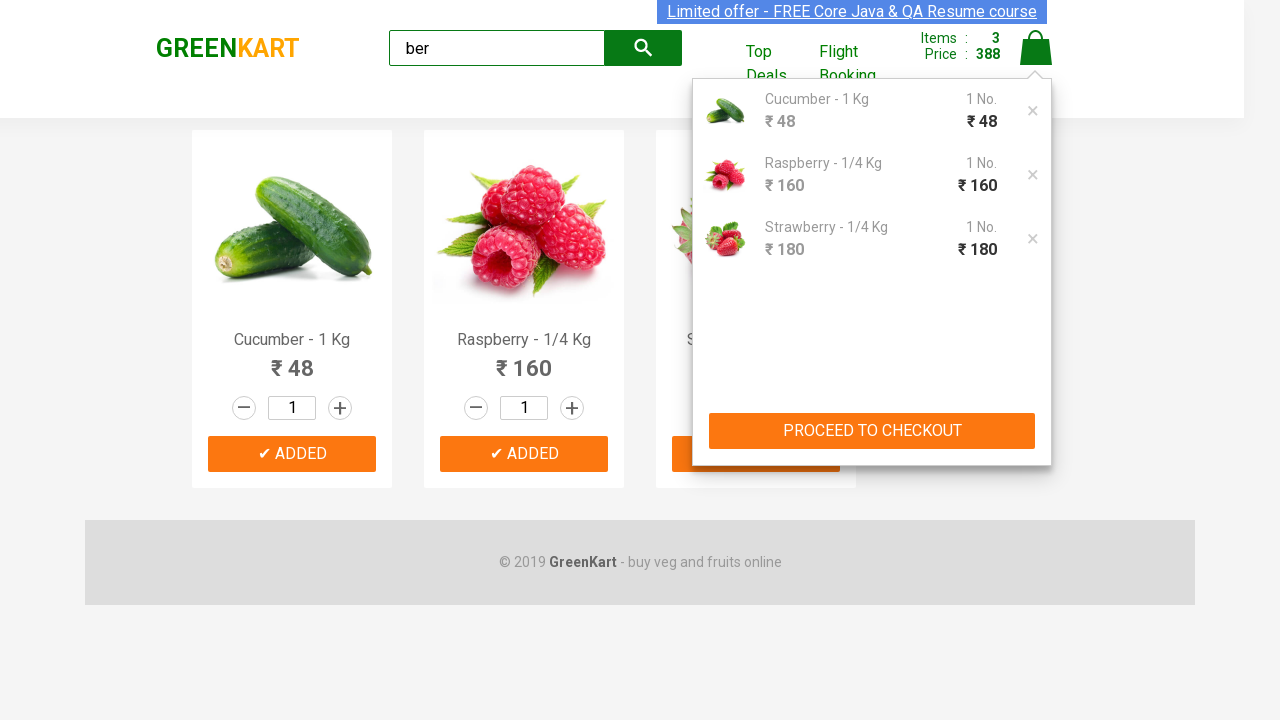

Entered promo code 'rahulshettyacademy' in the promocode field on input.promocode
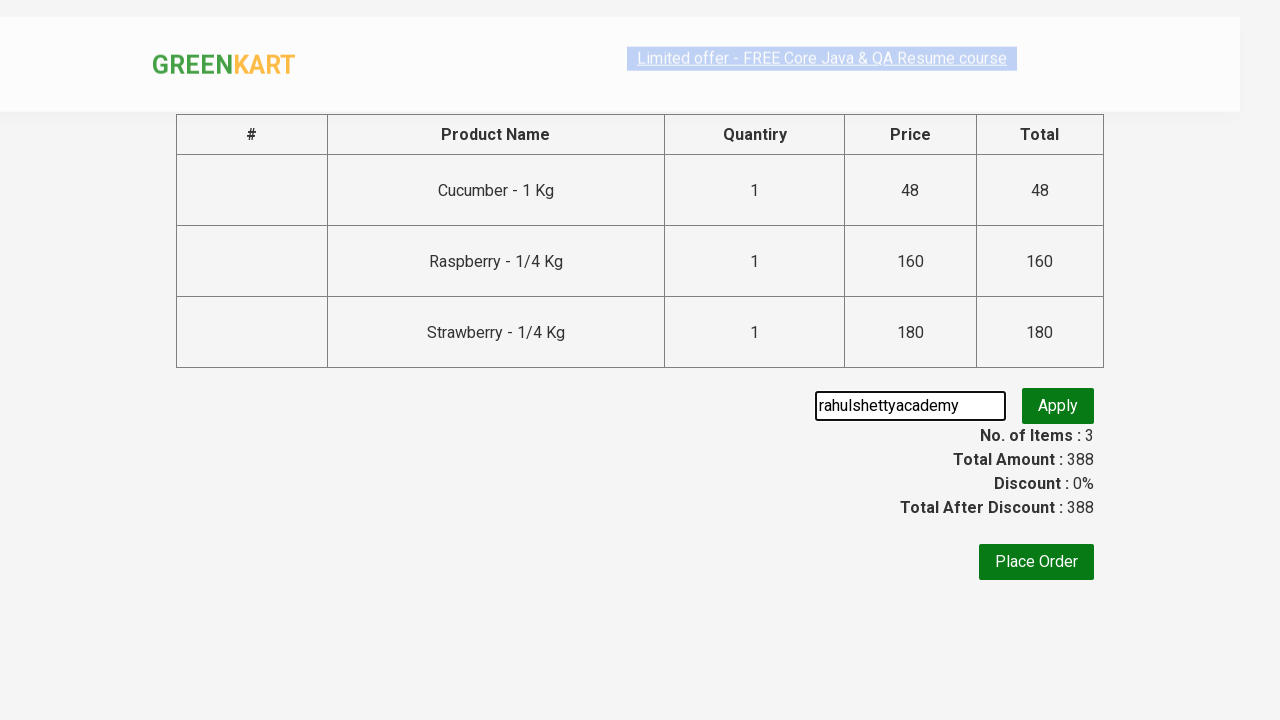

Clicked 'Apply' button to apply the promo code at (1058, 406) on .promoBtn
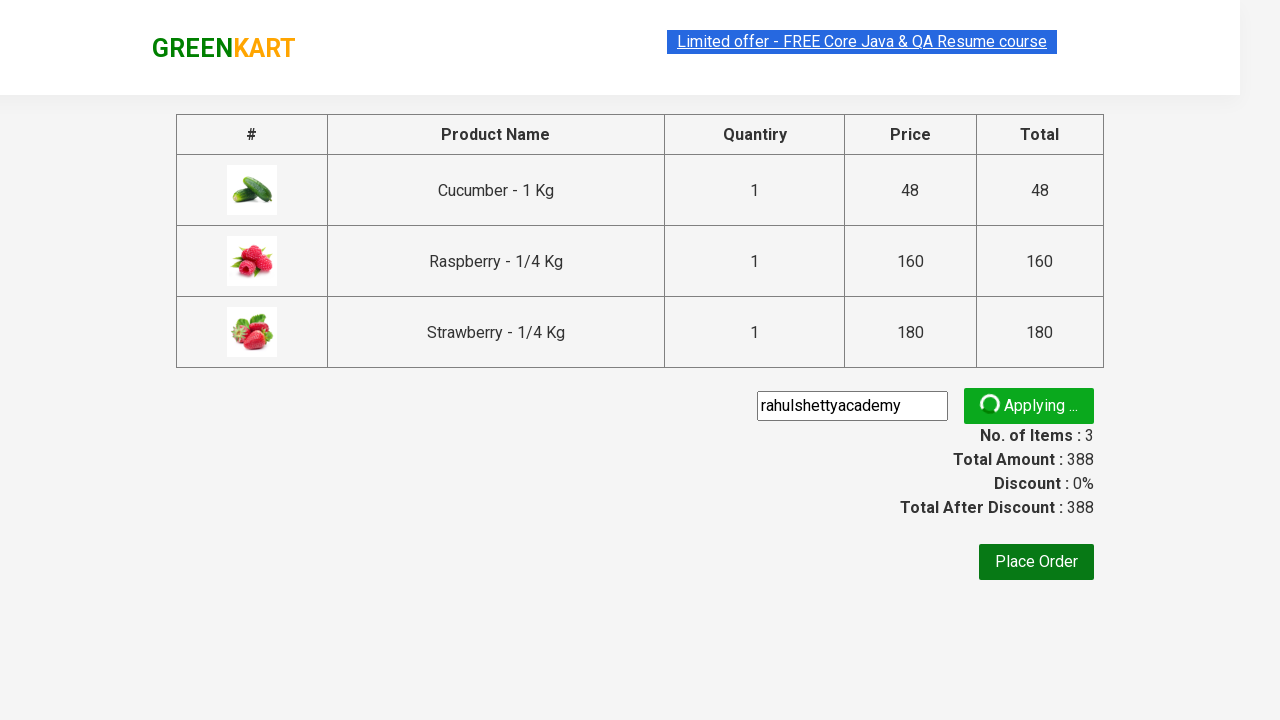

Verified that promo code was successfully applied and discount confirmed
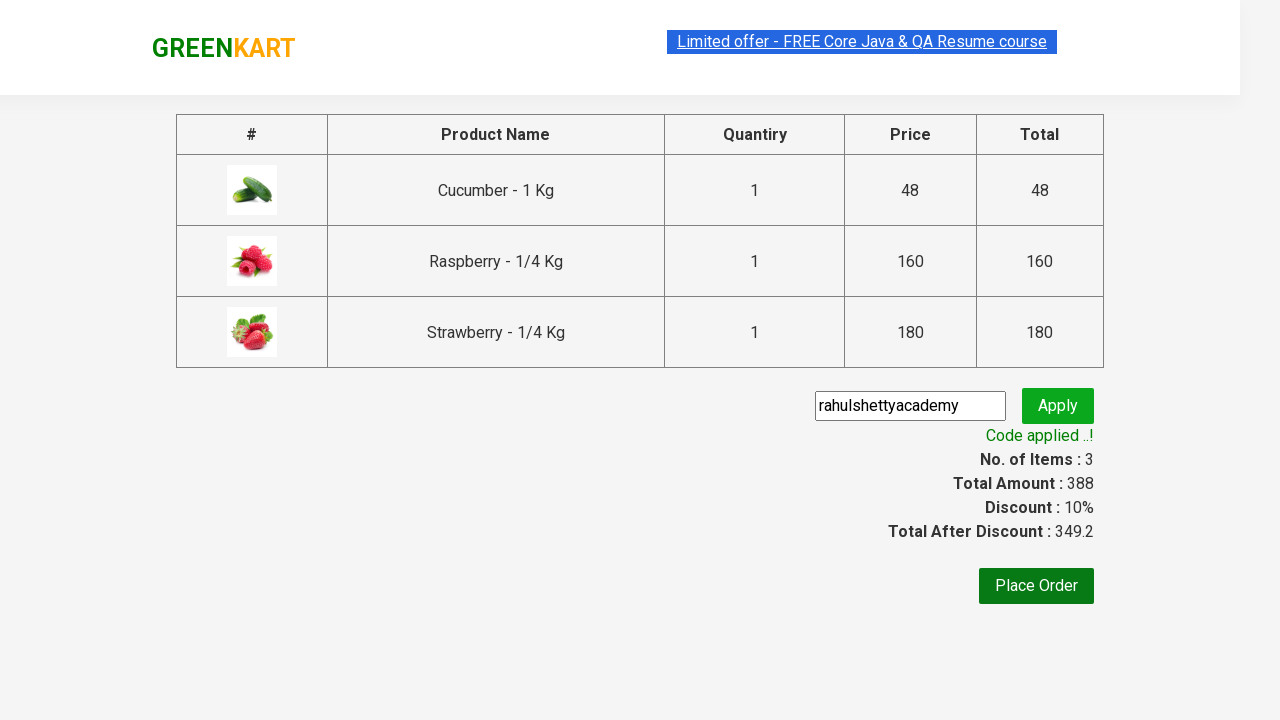

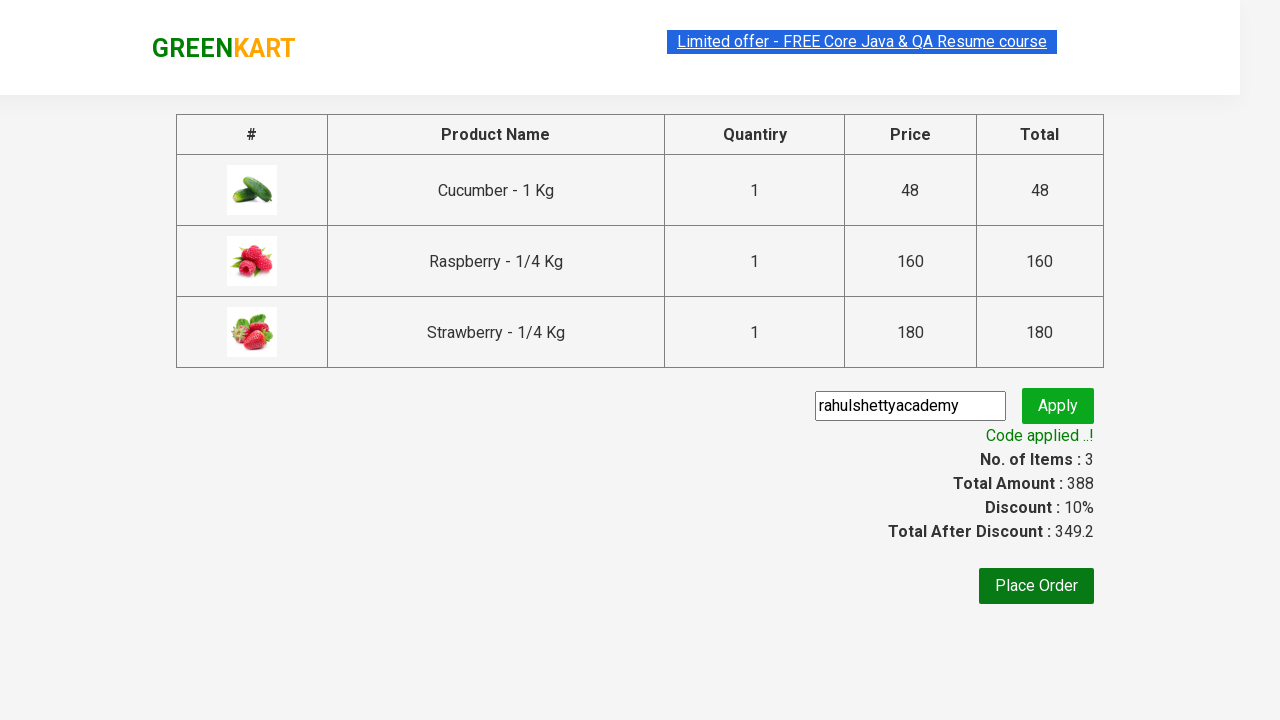